Tests AJAX content loading by clicking a button to trigger dynamic content changes and waiting for delayed text to appear

Starting URL: https://v1.training-support.net/selenium/ajax

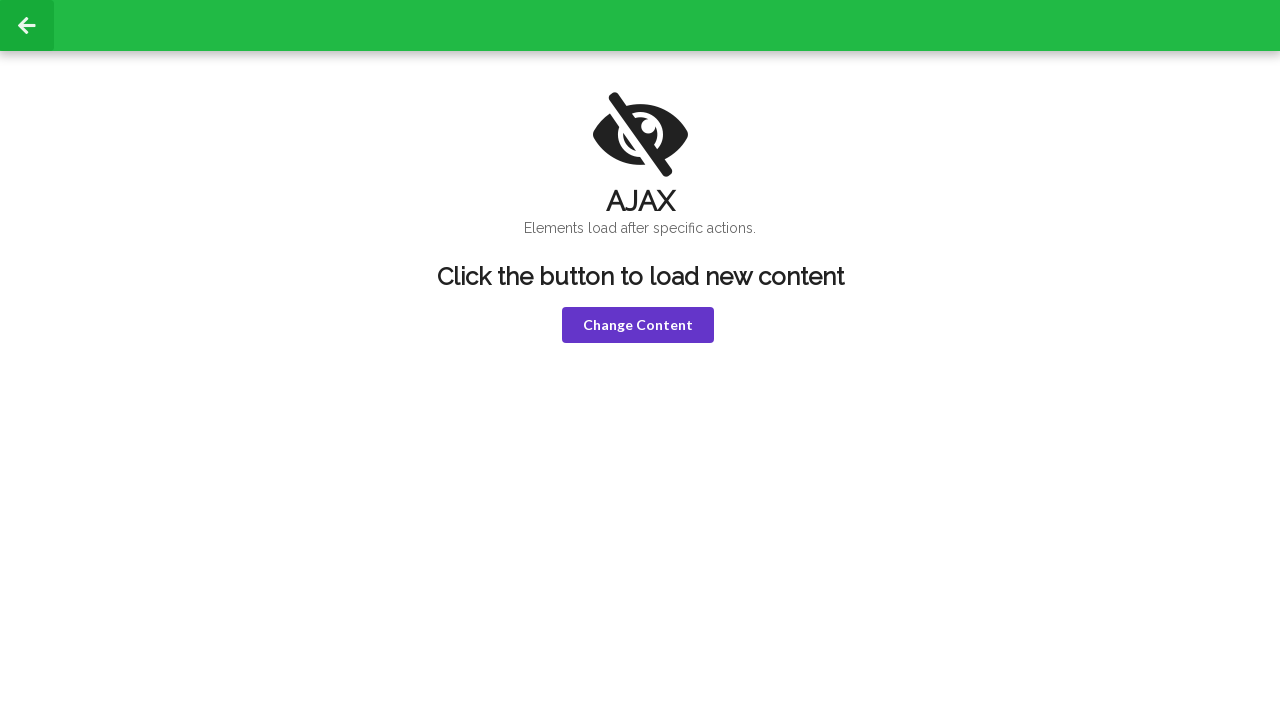

Clicked 'Change Content' button to trigger AJAX content change at (638, 325) on xpath=//button[contains(text(),'Change Content')]
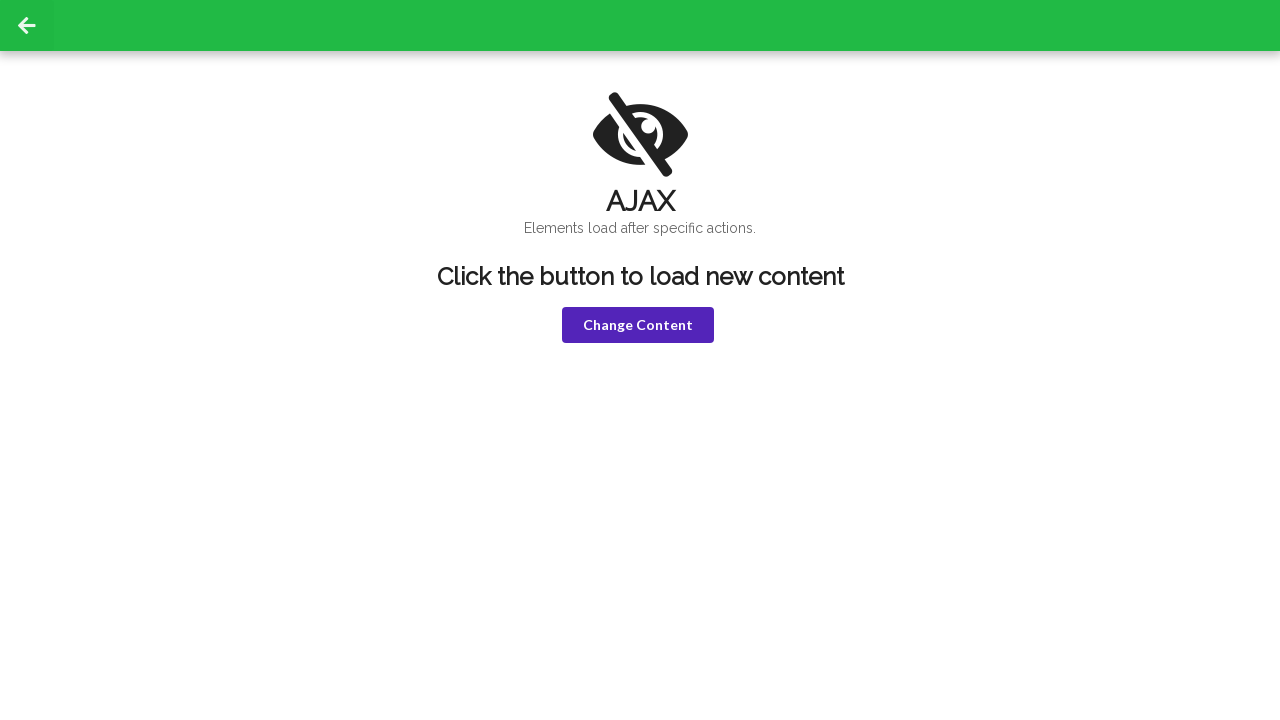

HELLO! text appeared after AJAX load
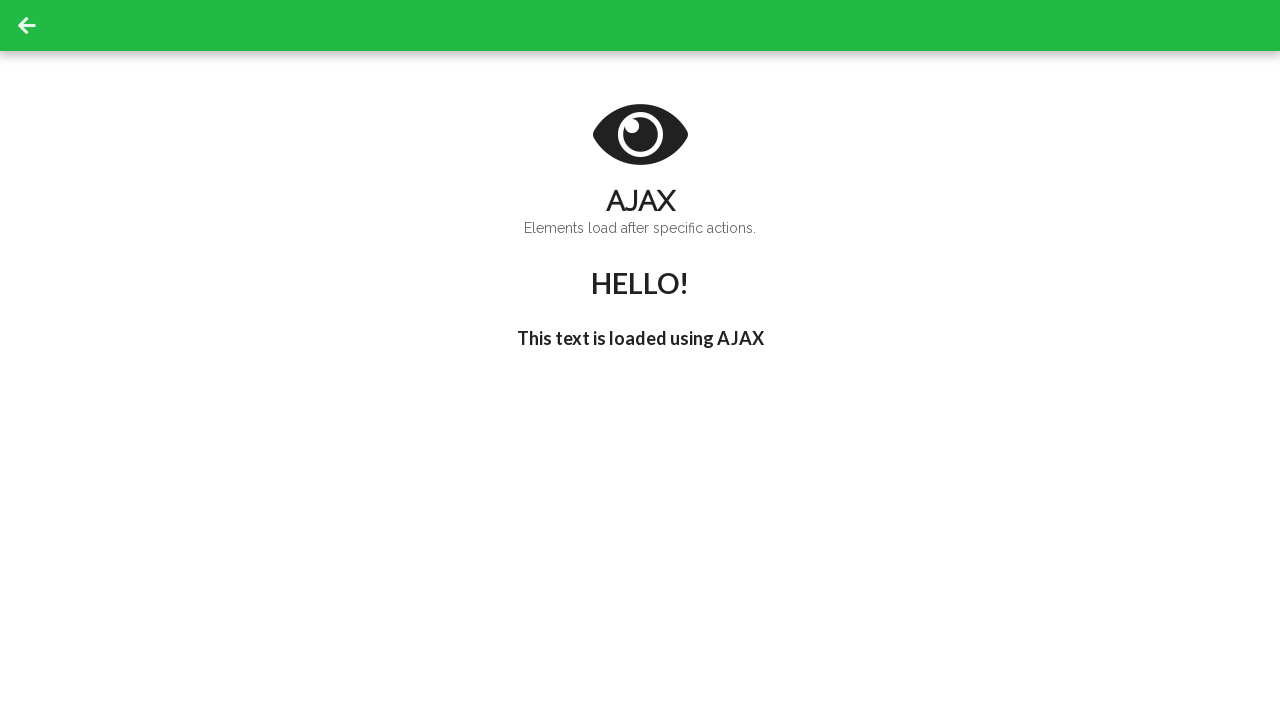

Retrieved initial h3 text: This text is loaded using AJAX
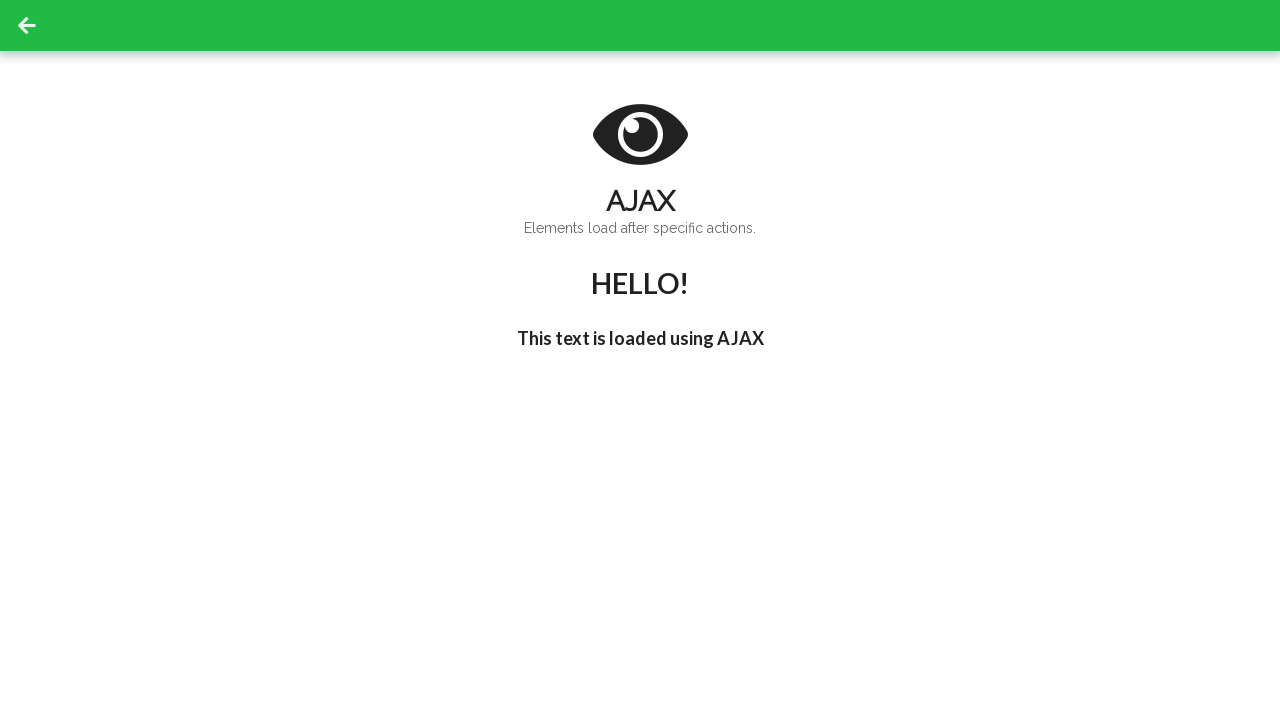

Waited for delayed text 'I'm late!' to appear in h3
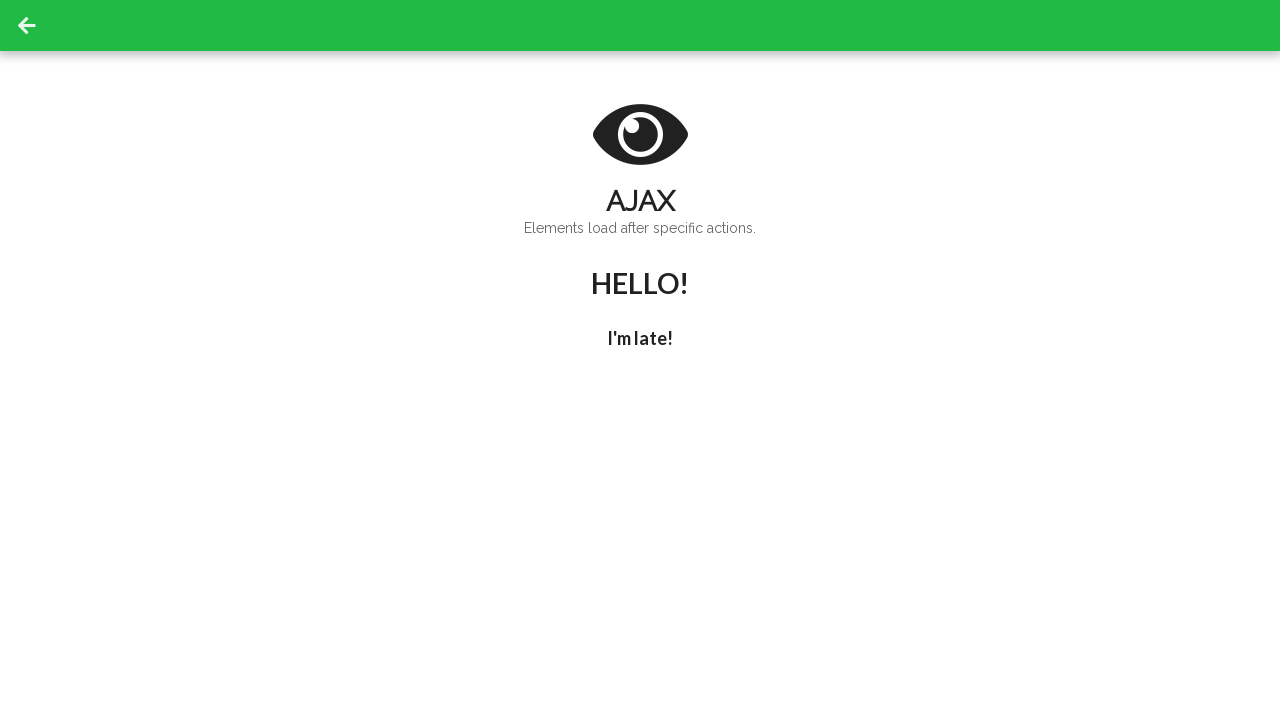

Retrieved delayed h3 text: I'm late!
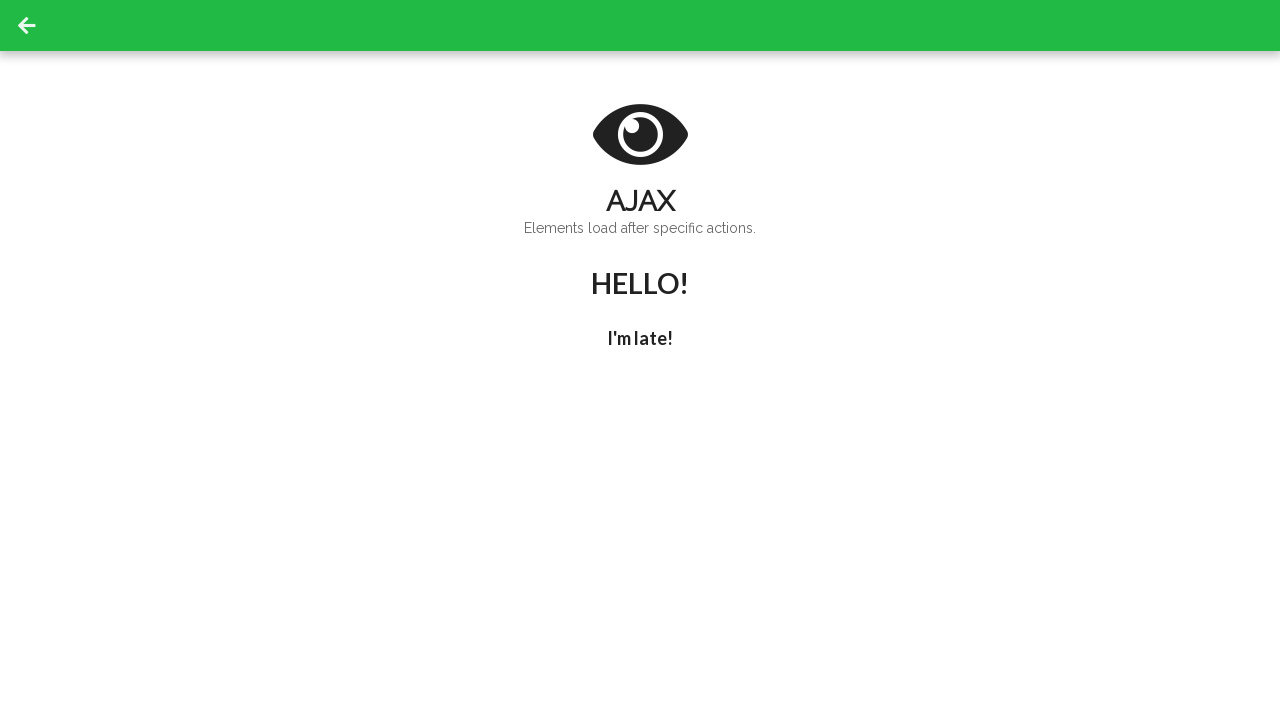

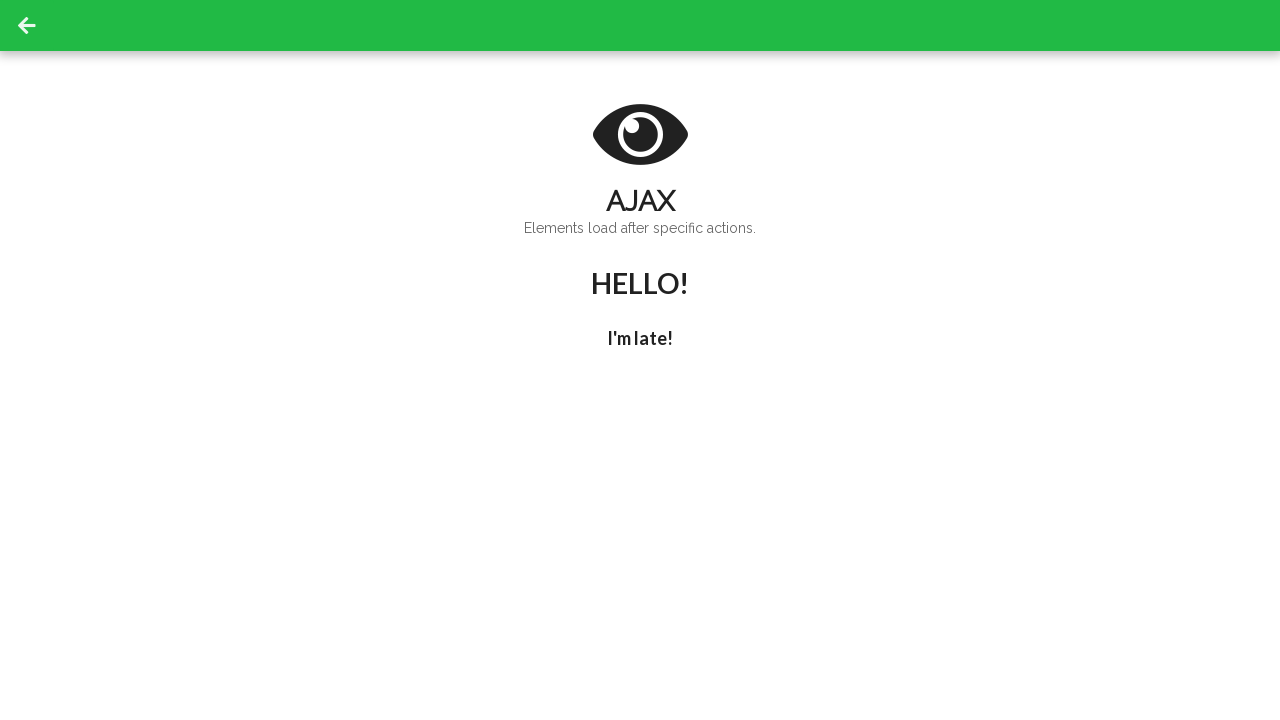